Tests dynamic element interaction by clicking a reveal button, waiting for an input to appear, and typing text into it

Starting URL: https://www.selenium.dev/selenium/web/dynamic.html

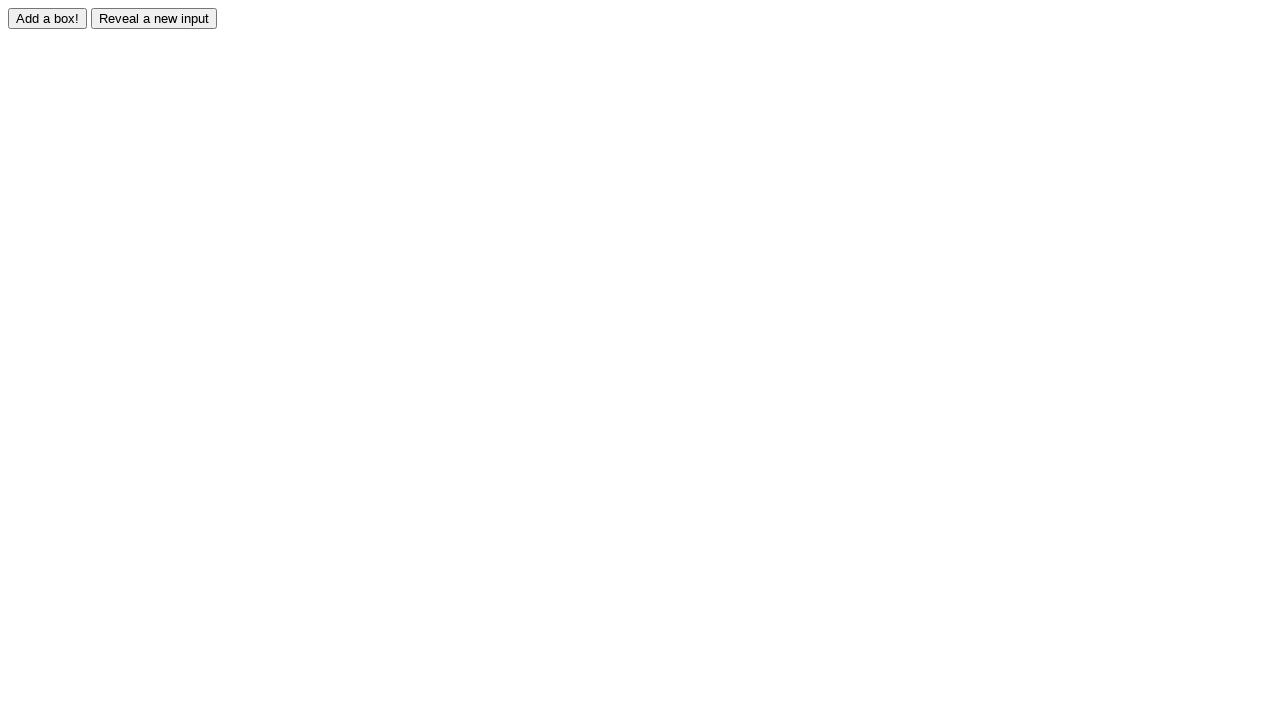

Clicked the reveal button to show hidden input at (154, 18) on input#reveal
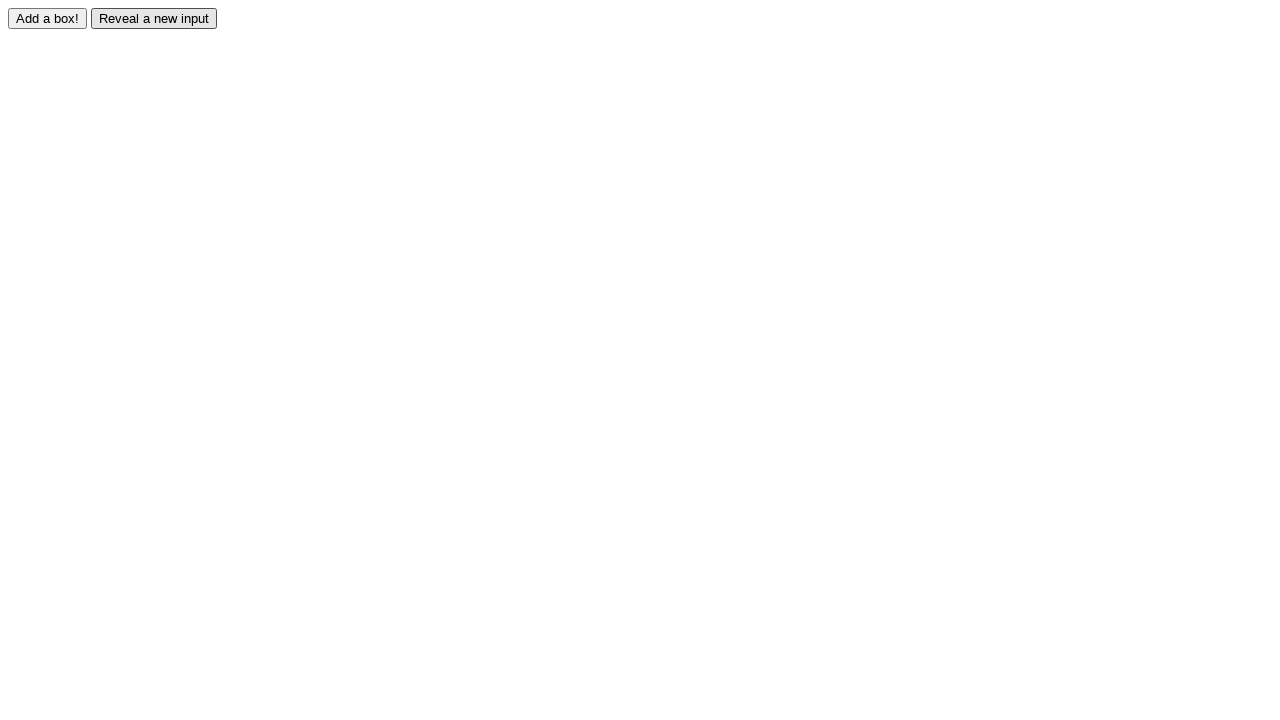

Waited for the revealed input to appear and become visible
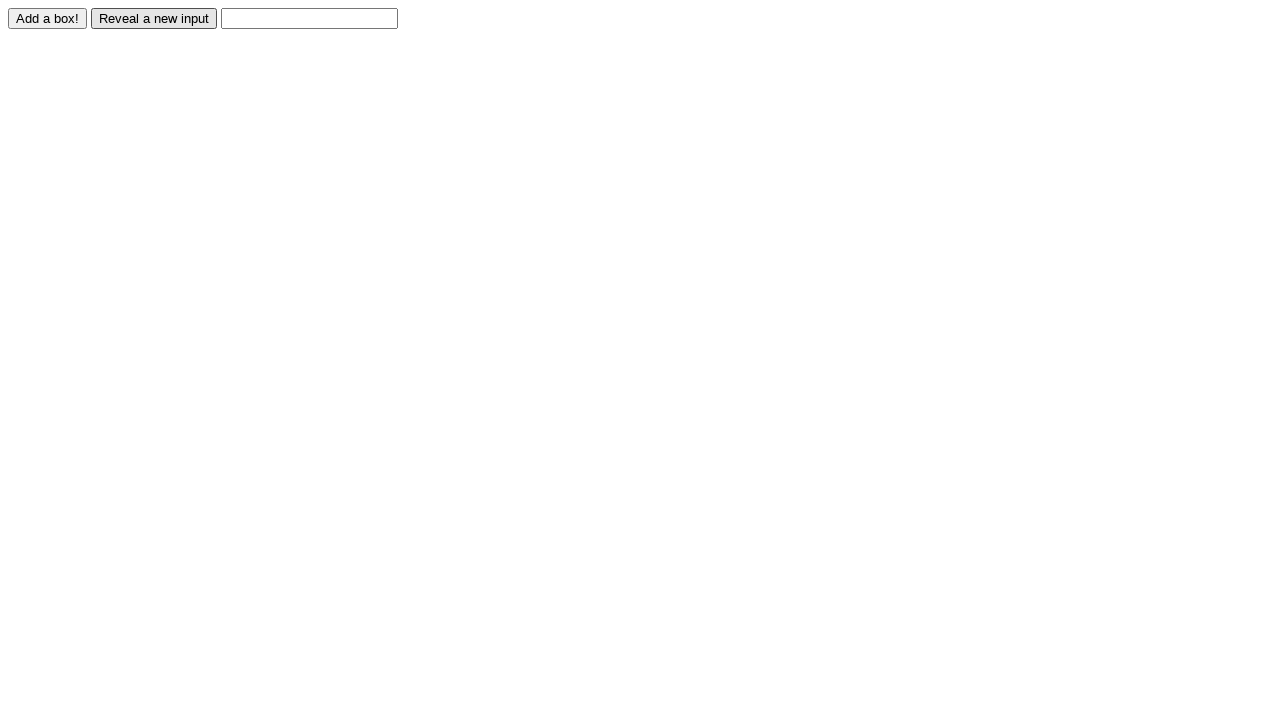

Typed 'ACCC' into the revealed input field on input#revealed
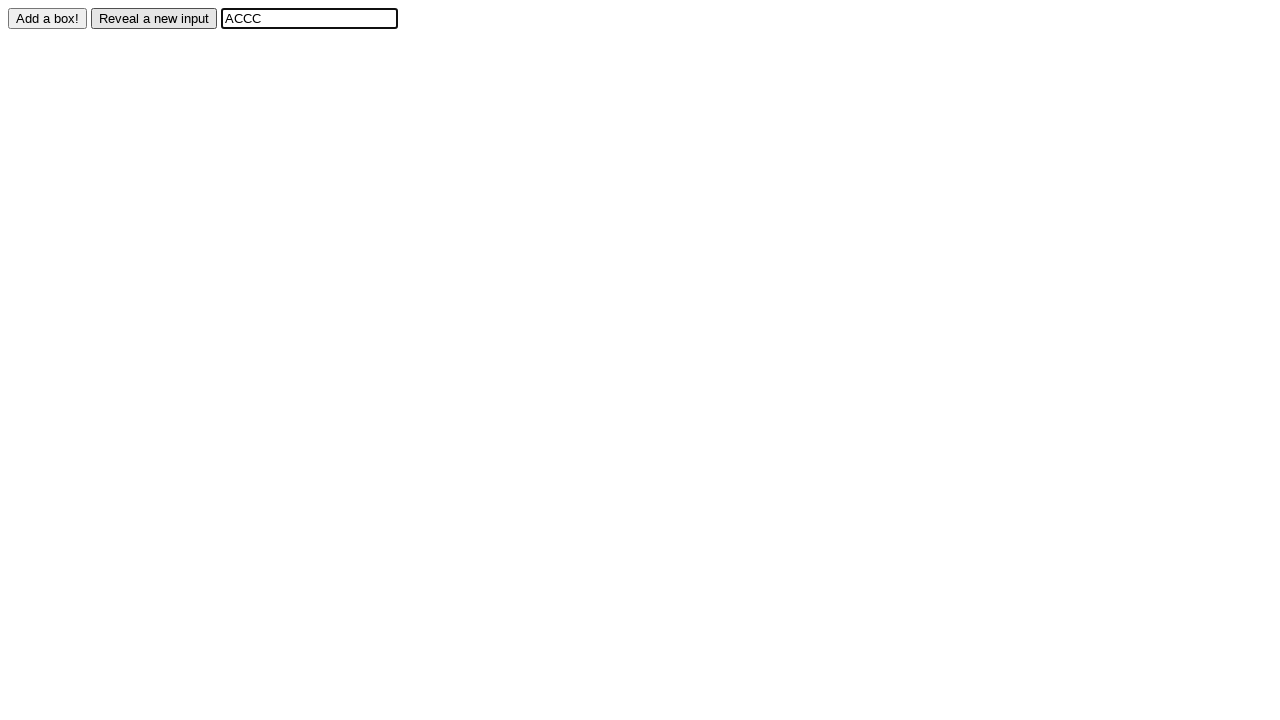

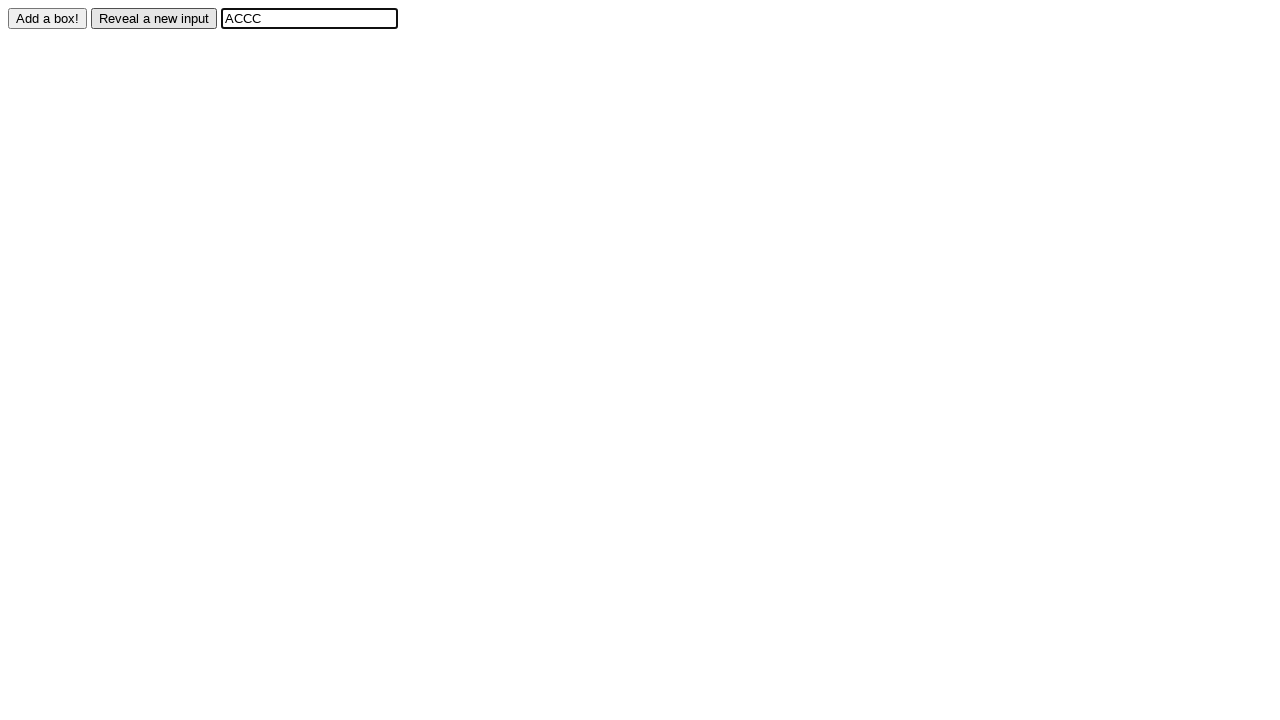